Tests checkbox interaction on Leafground demo page by clicking a basic checkbox element

Starting URL: https://leafground.com/checkbox.xhtml

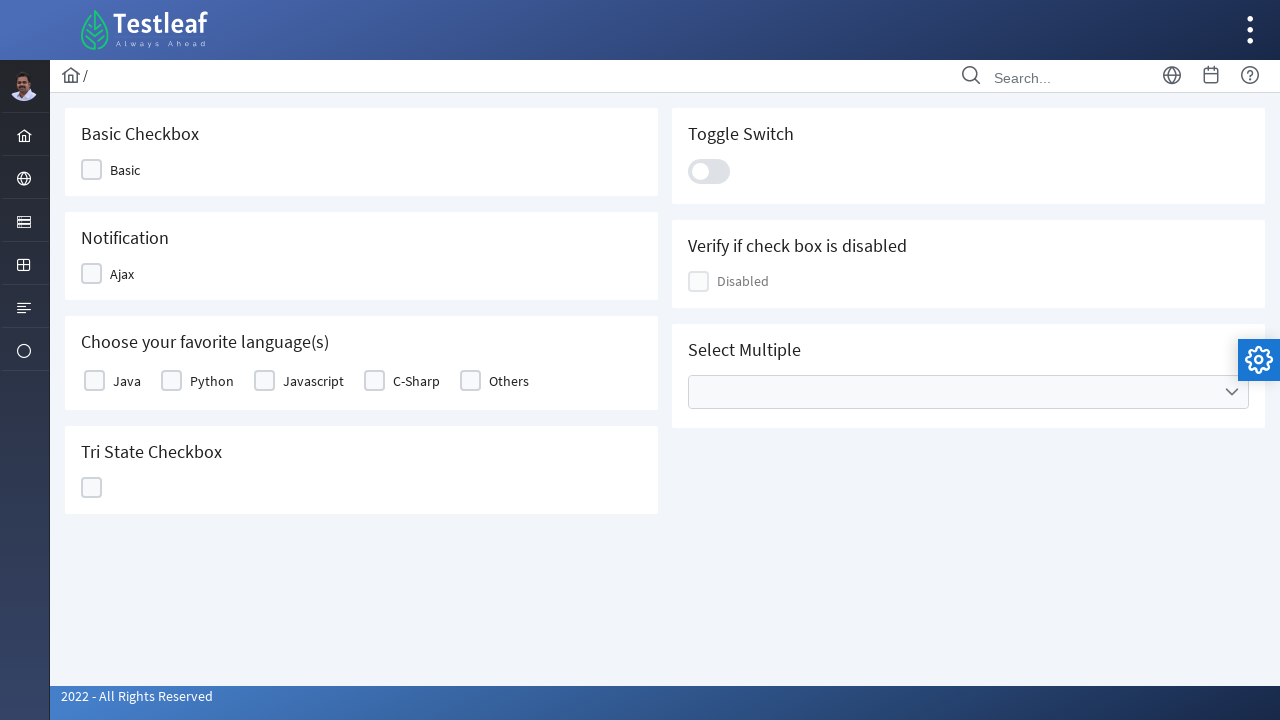

Located basic checkbox element with aria-label 'Basic'
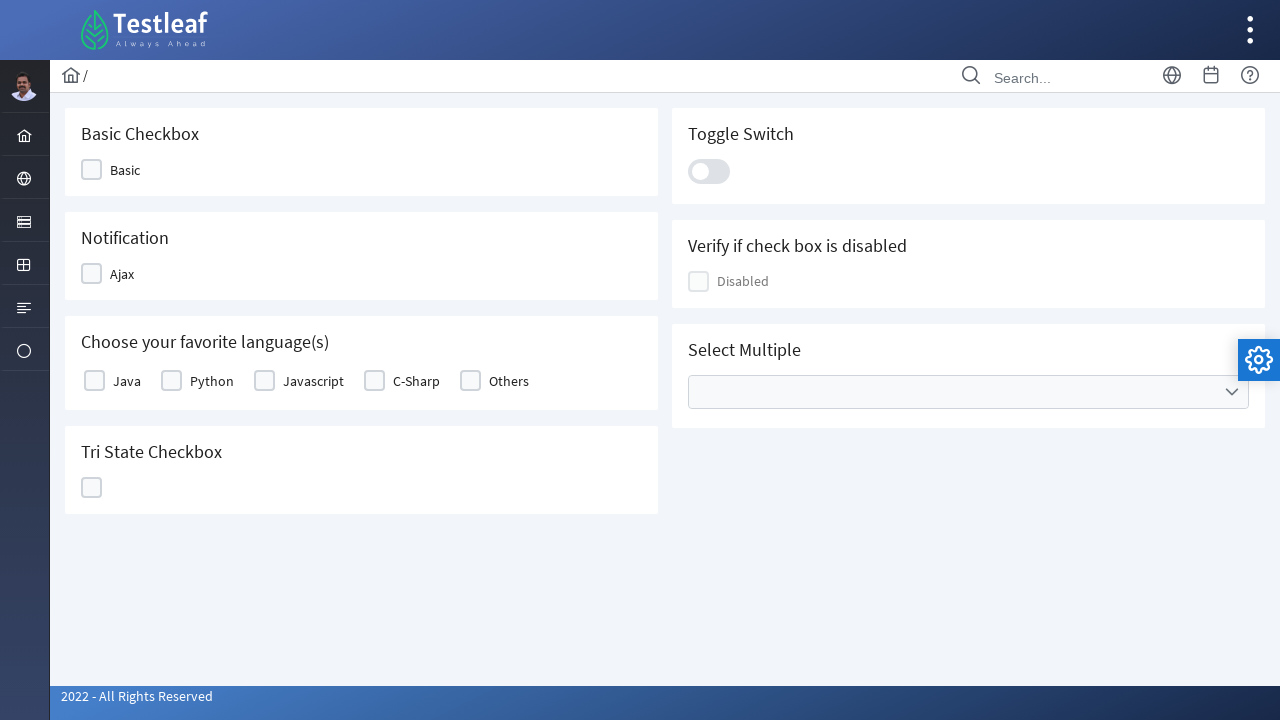

Clicked basic checkbox using JavaScript executor
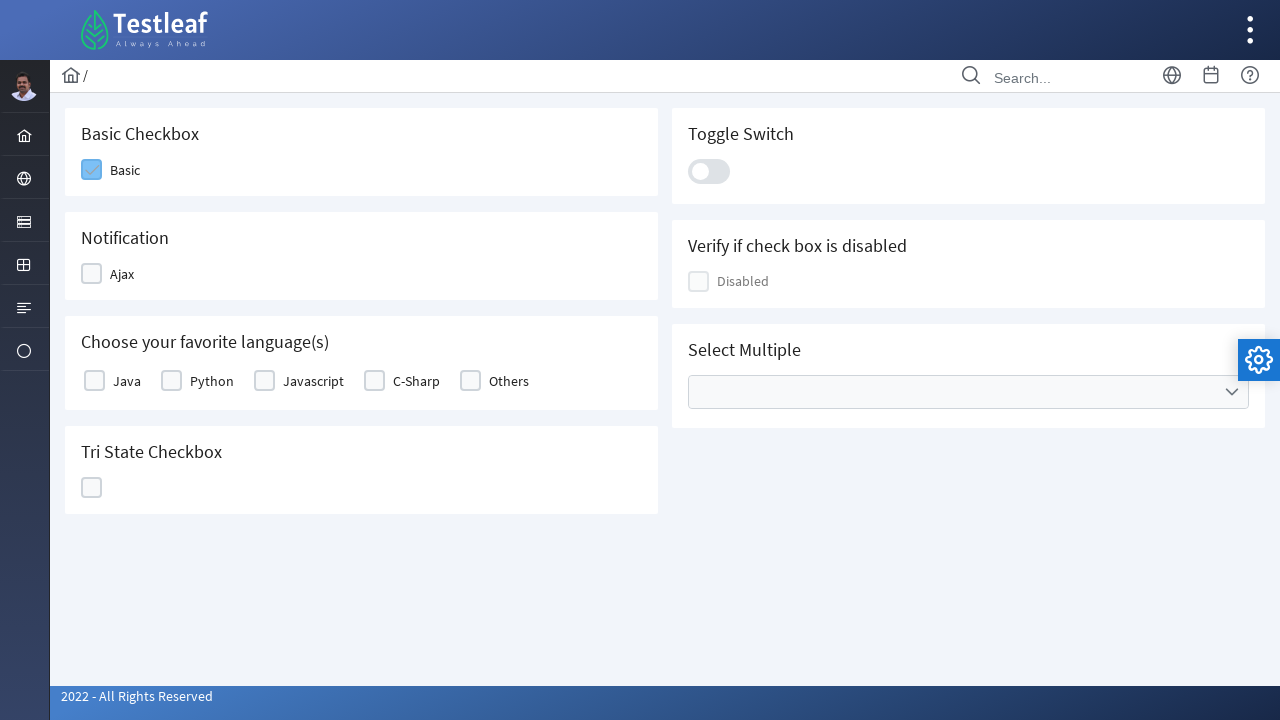

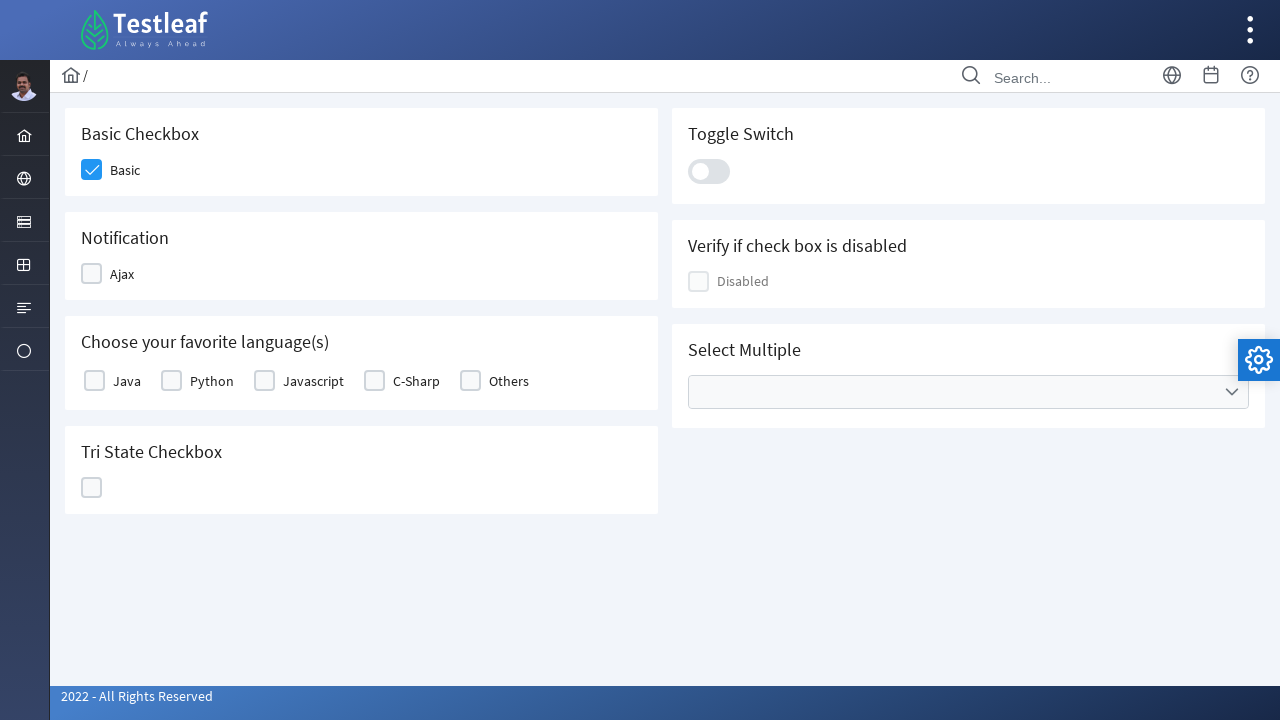